Tests dropdown/autocomplete functionality on a flight booking practice page by selecting Bengaluru as the origin city and Chennai as the destination city.

Starting URL: https://rahulshettyacademy.com/dropdownsPractise/

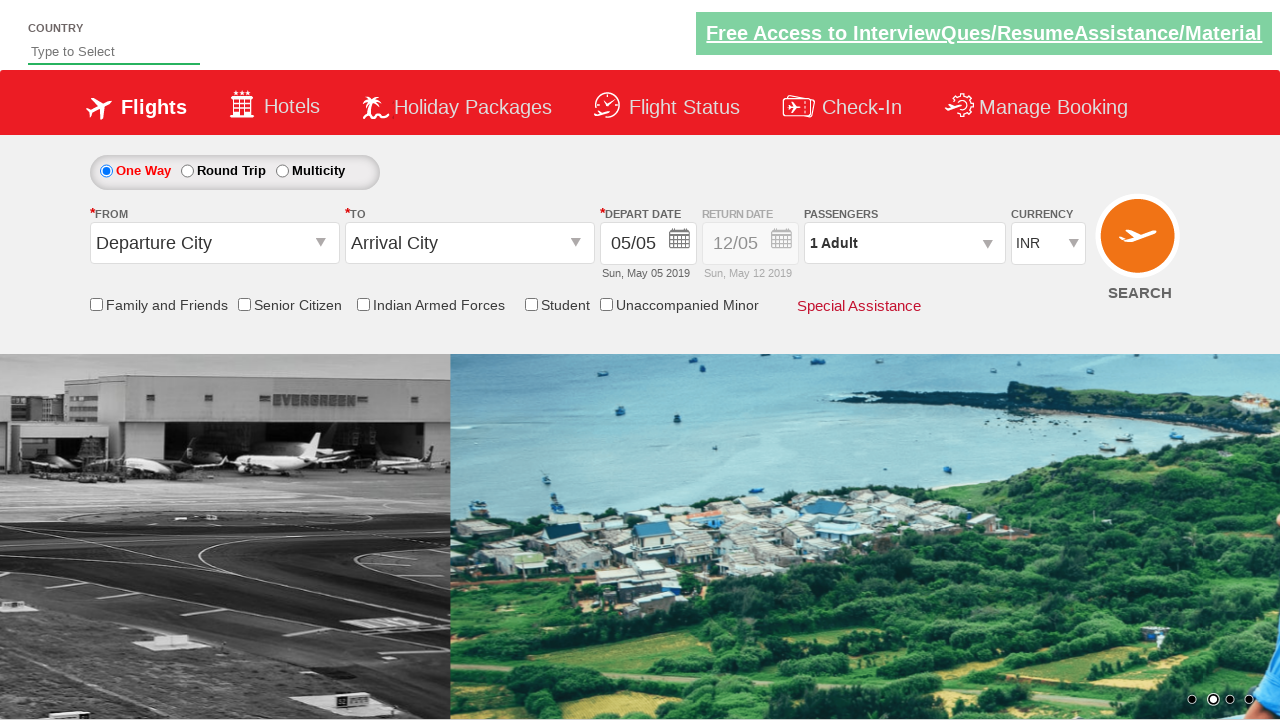

Clicked on origin station dropdown to open it at (214, 243) on #ctl00_mainContent_ddl_originStation1_CTXT
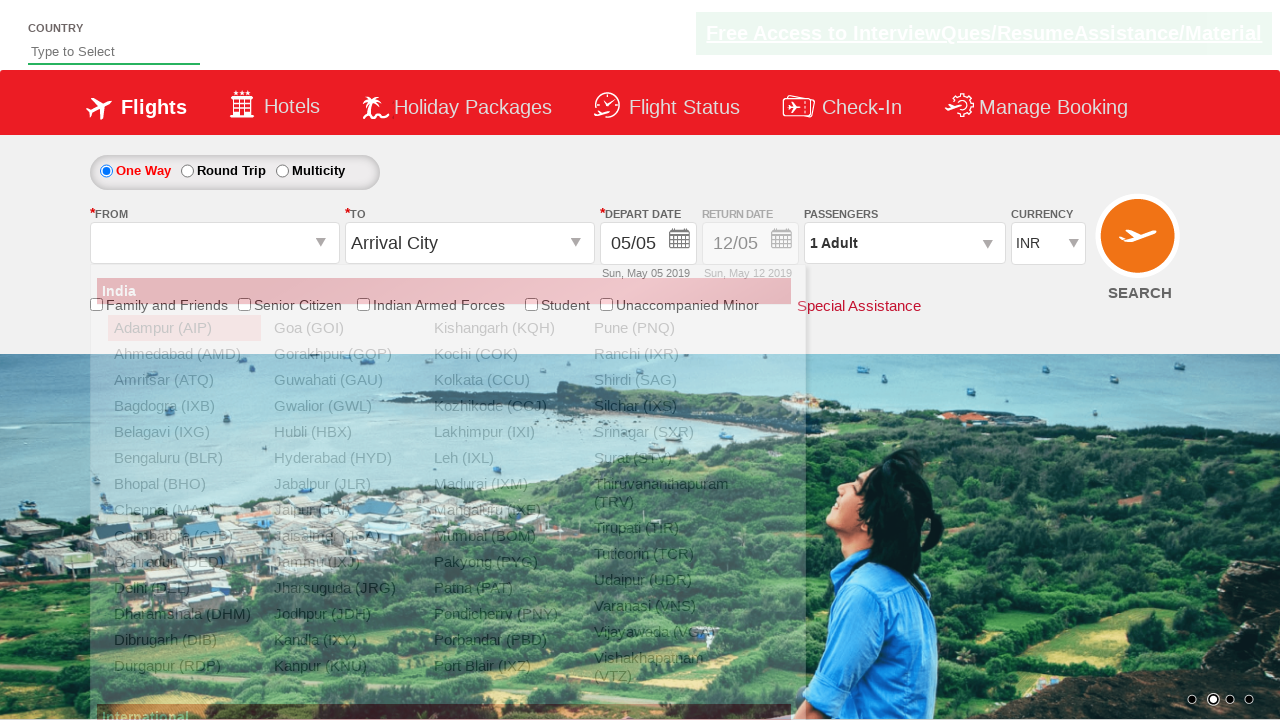

Selected Bengaluru (BLR) as origin city at (184, 458) on xpath=//a[@value='BLR']
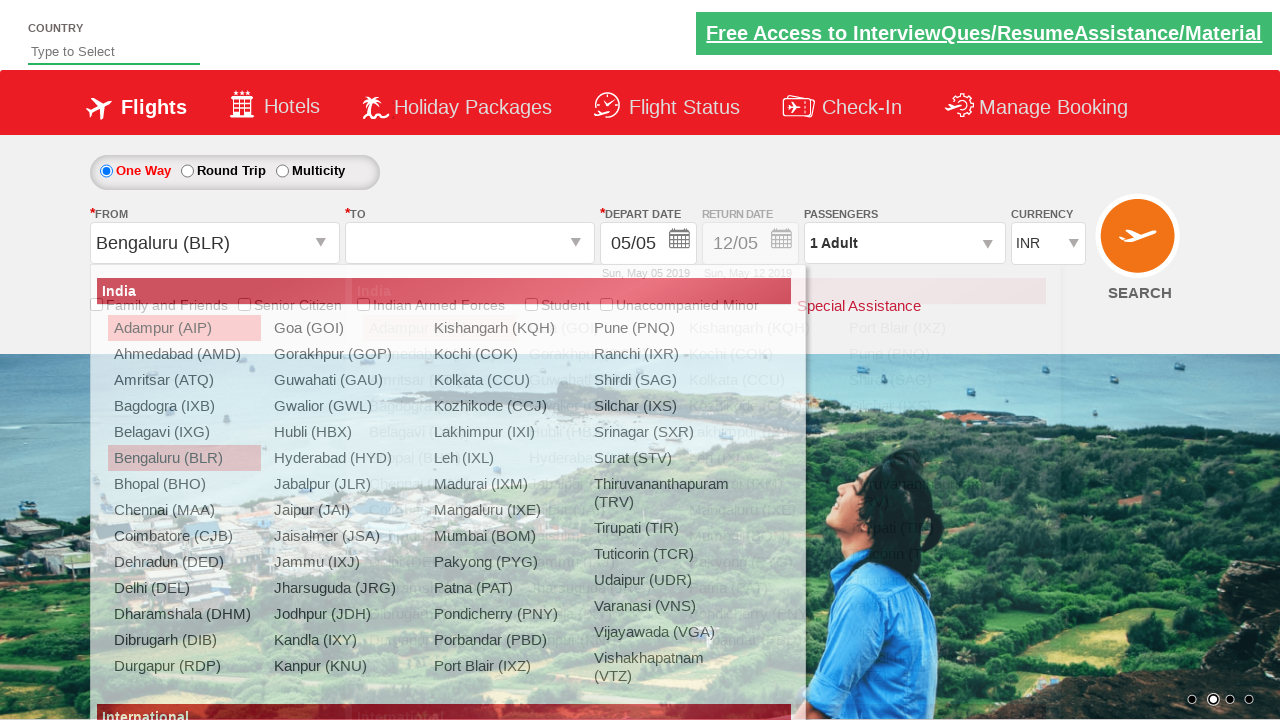

Waited for destination dropdown to be ready
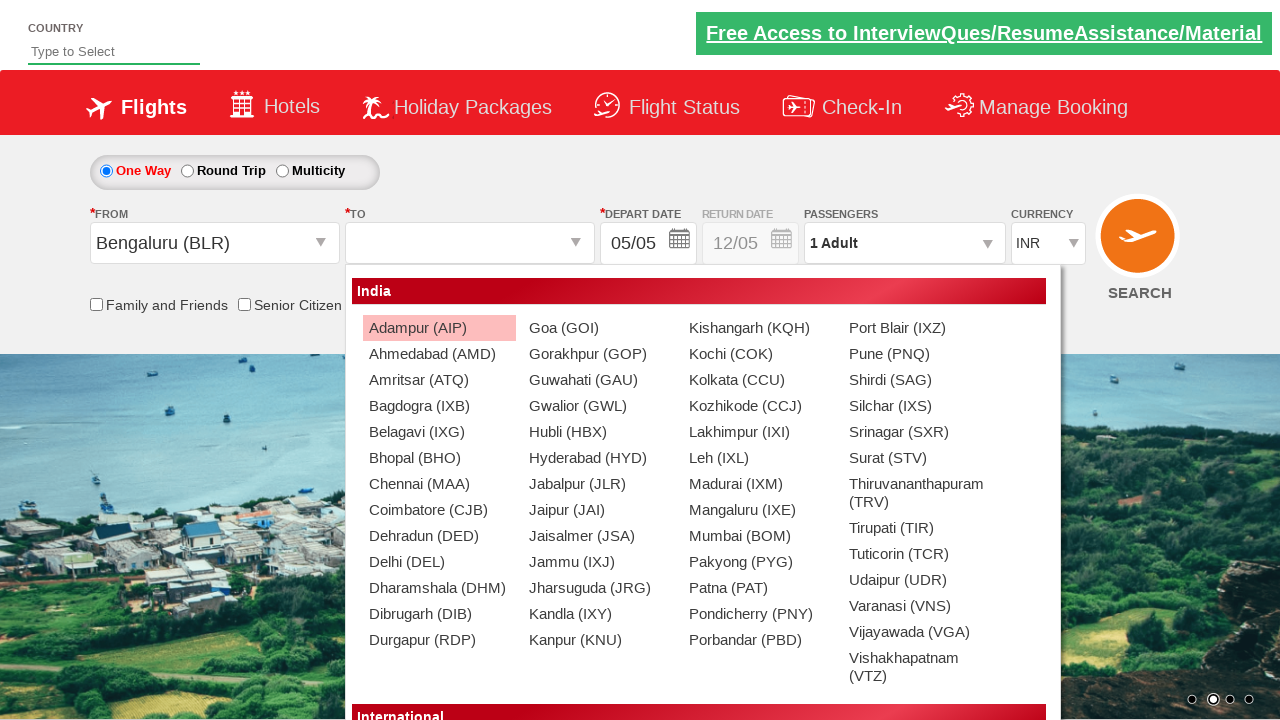

Selected Chennai (MAA) as destination city at (439, 484) on (//a[@value='MAA'])[2]
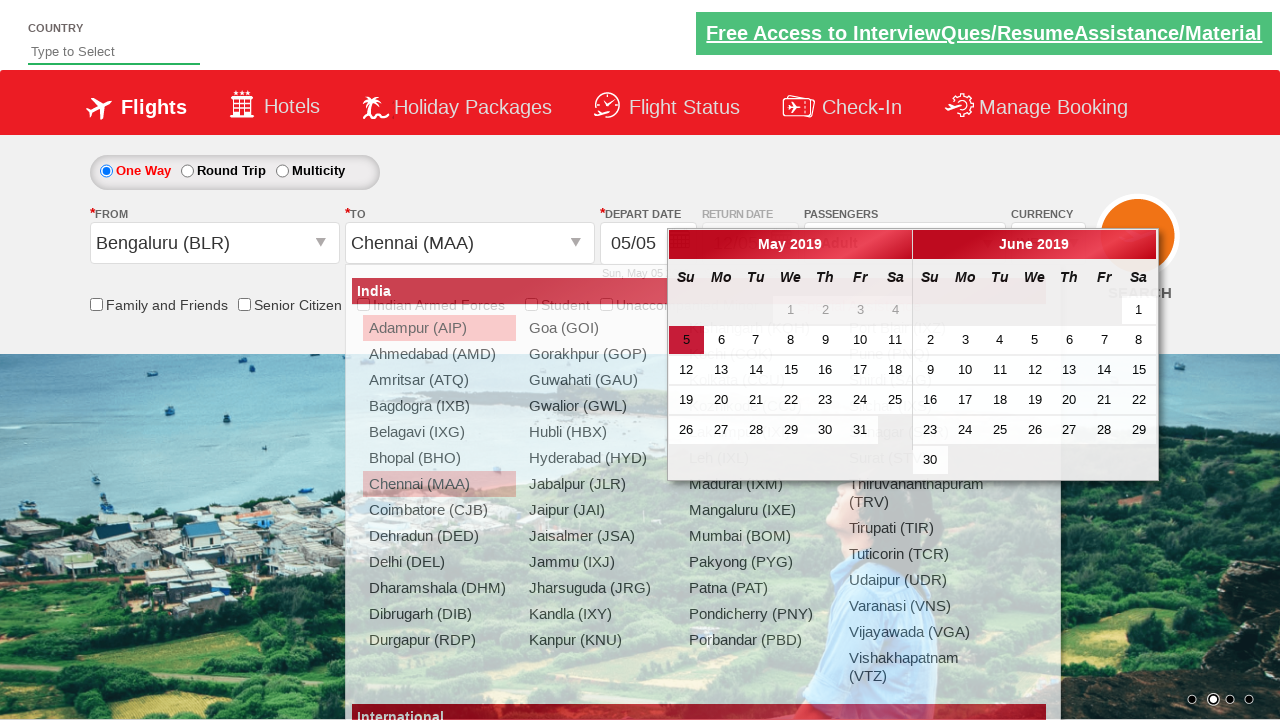

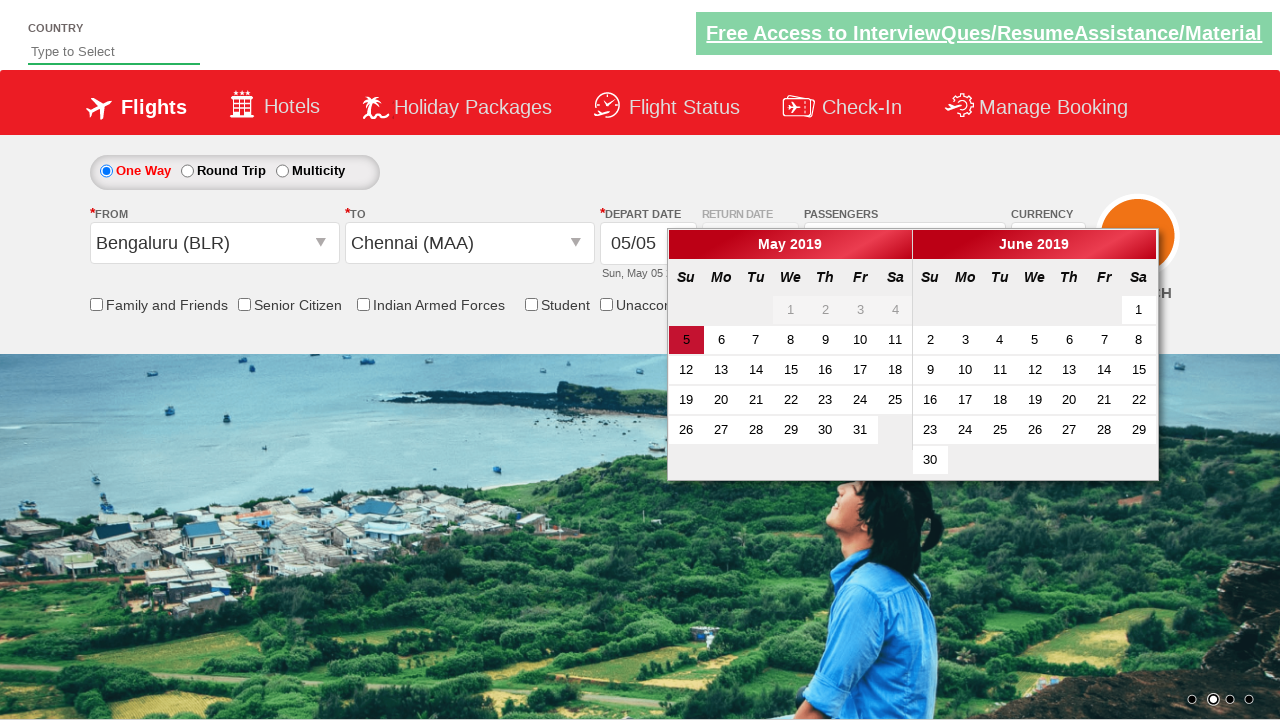